Tests drag and drop functionality by dragging an element and dropping it onto a target droppable area on the jQuery UI demo page

Starting URL: https://jqueryui.com/droppable/

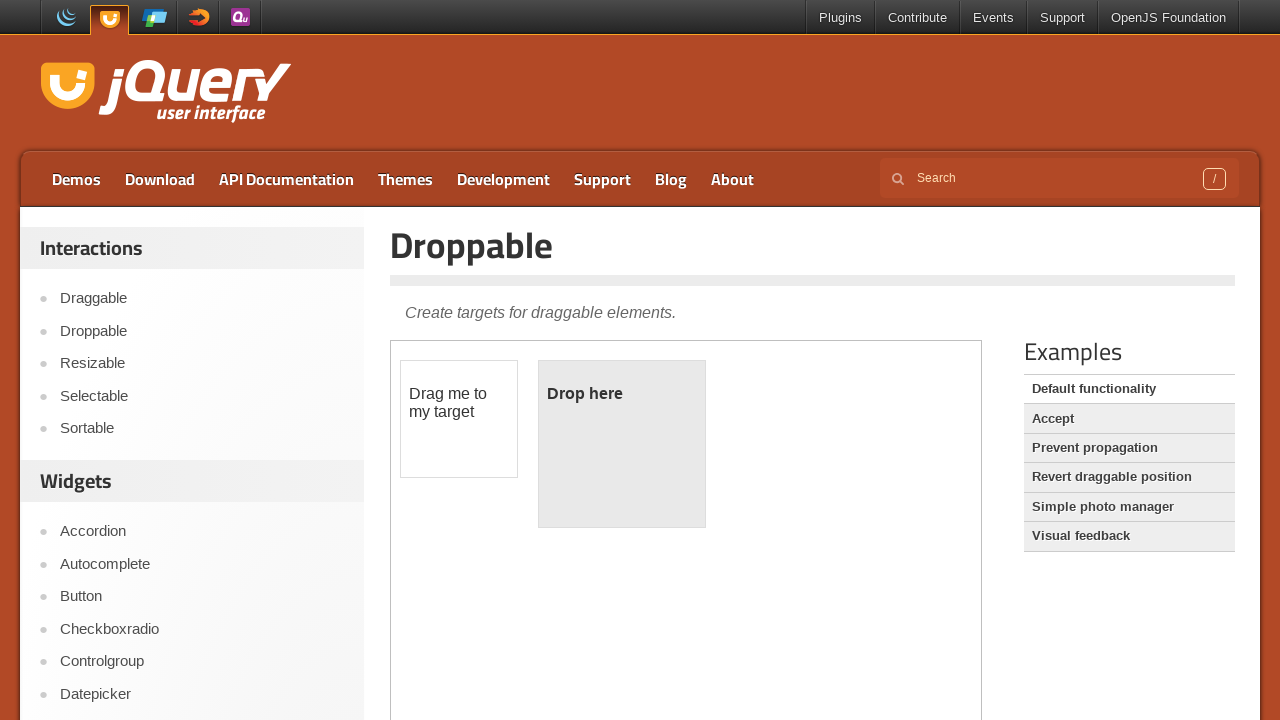

Located the demo iframe
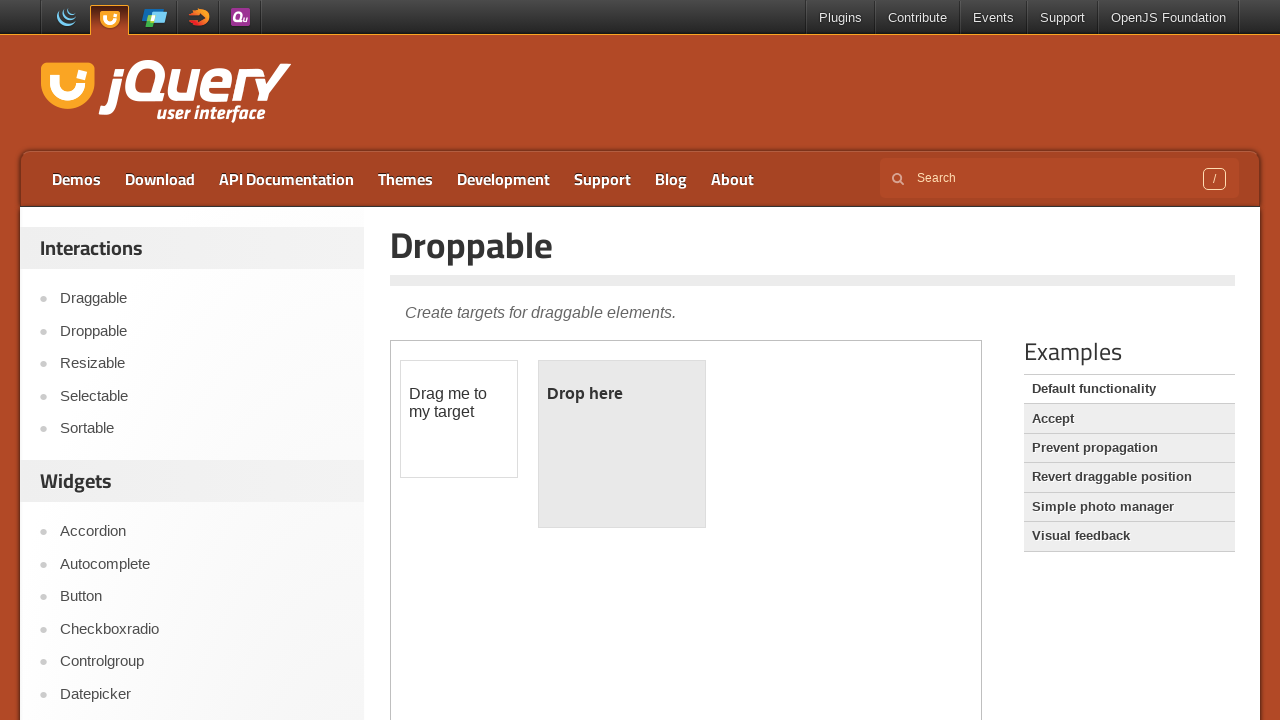

Draggable element became visible
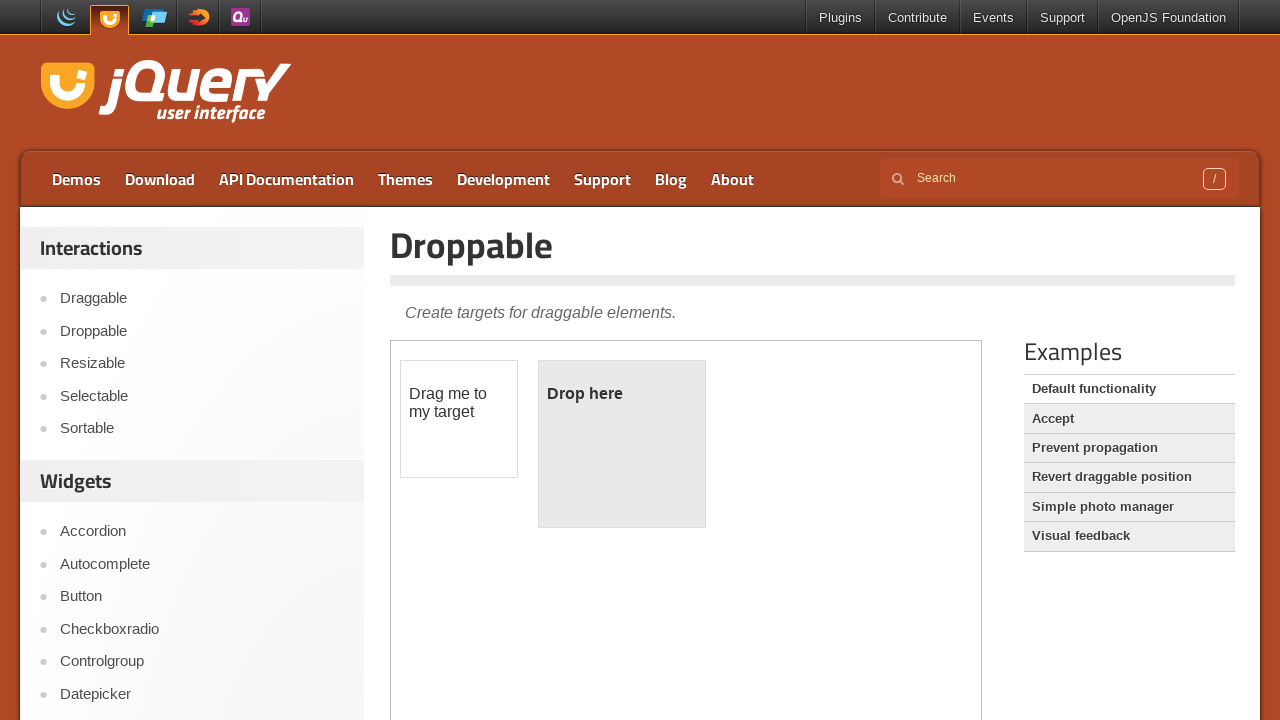

Droppable target element became visible
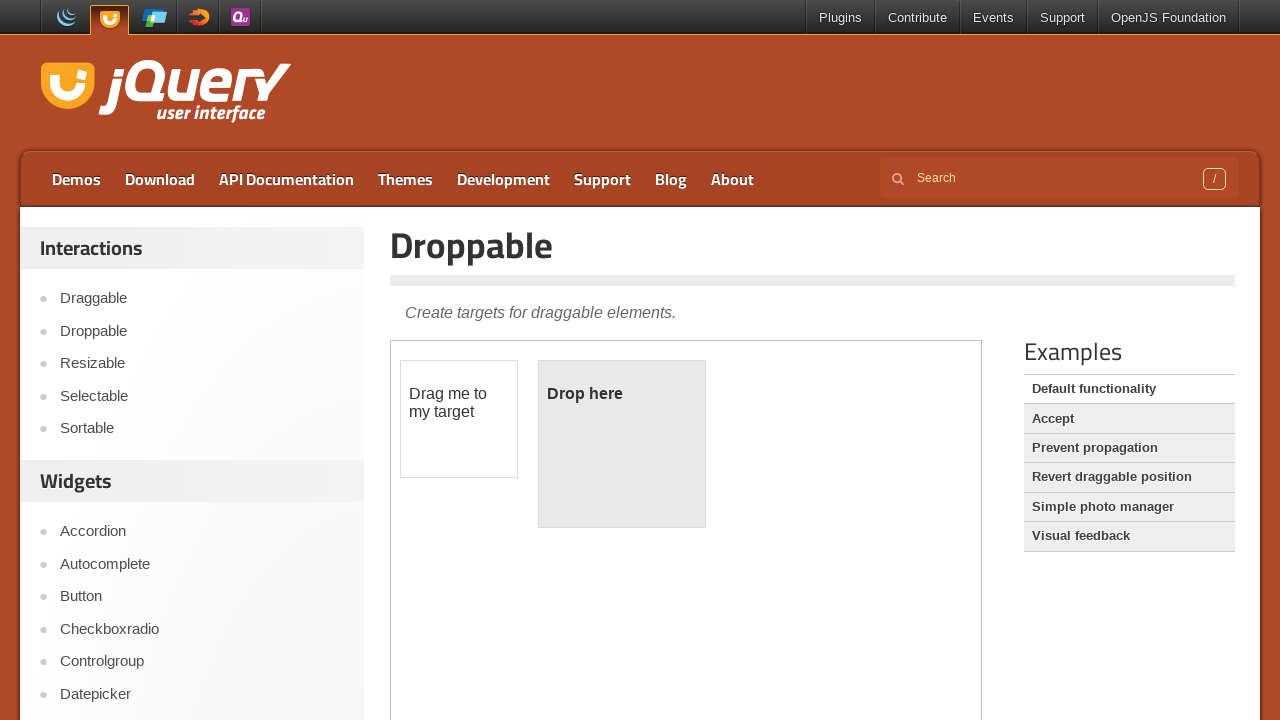

Dragged element to droppable target and dropped it at (622, 444)
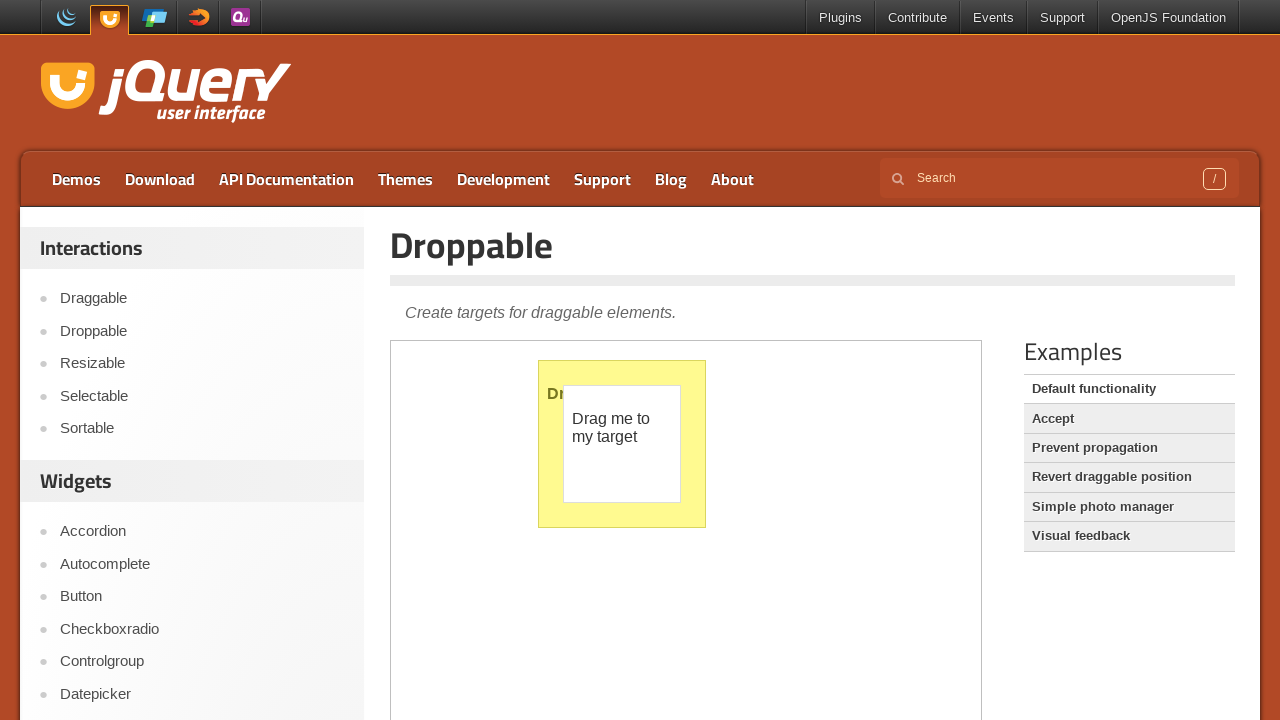

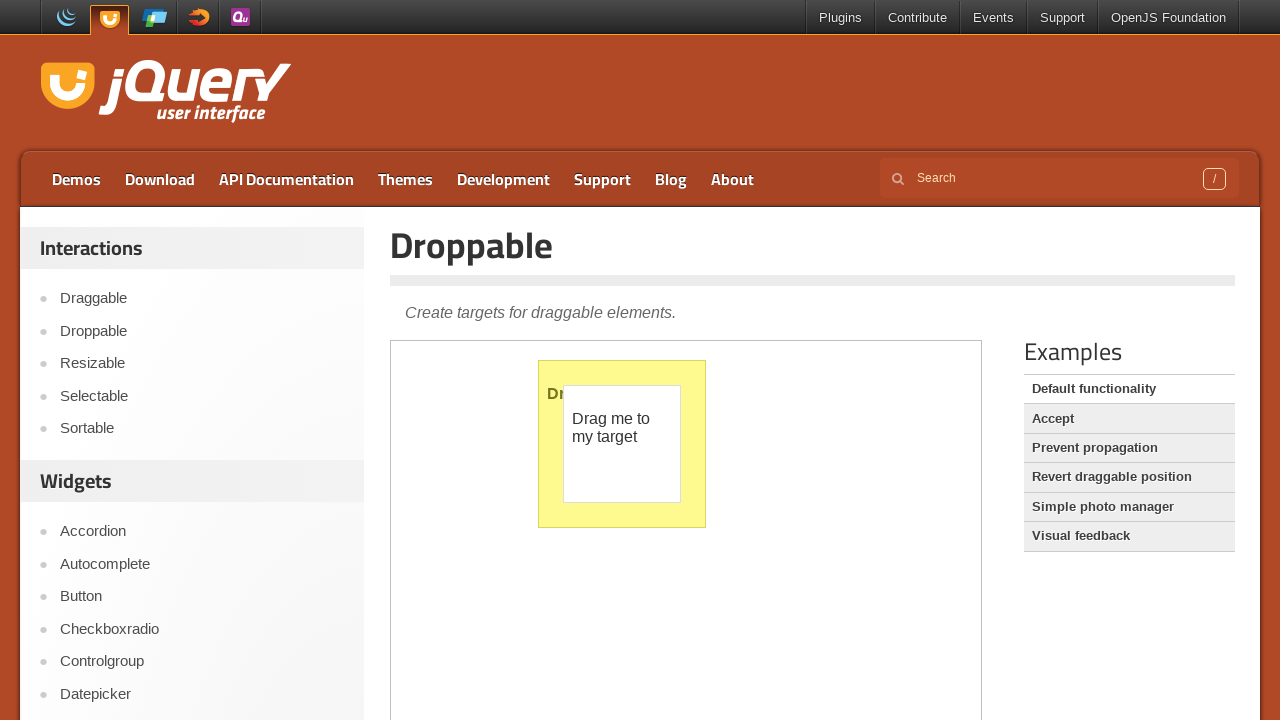